Navigates to Goibibo travel website and verifies the page loads by checking the title

Starting URL: https://www.goibibo.com/

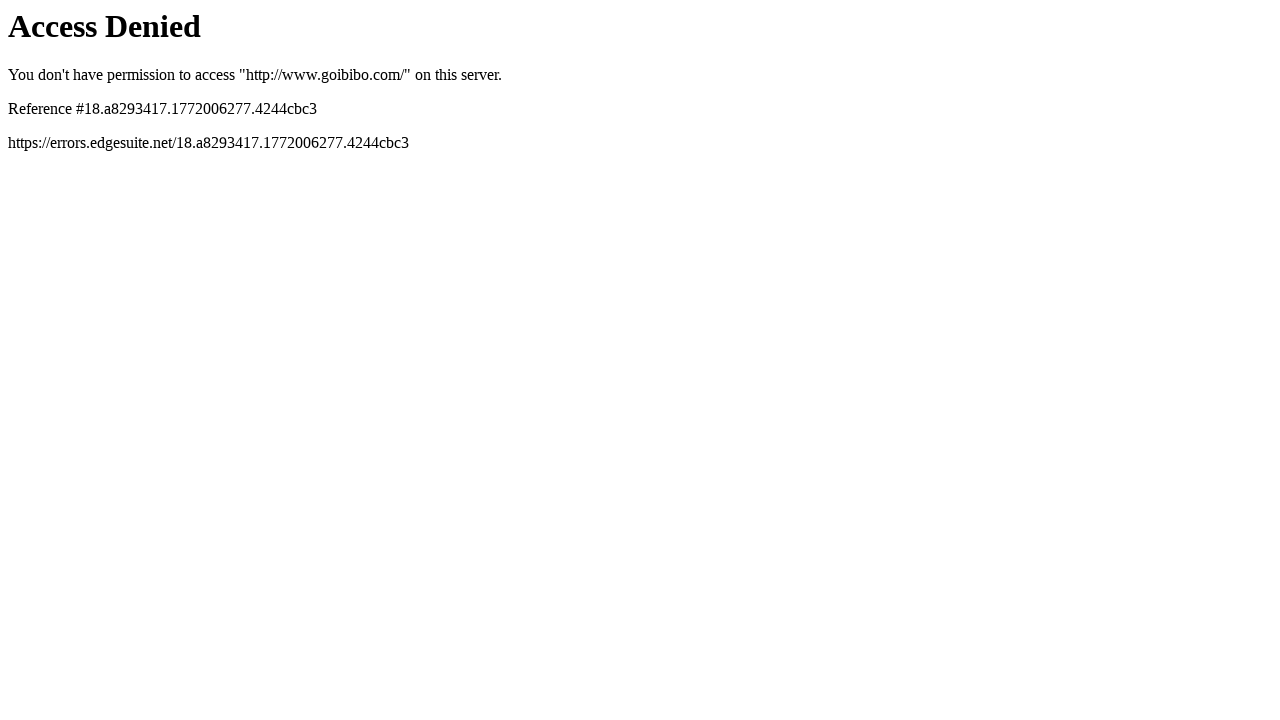

Navigated to Goibibo travel website
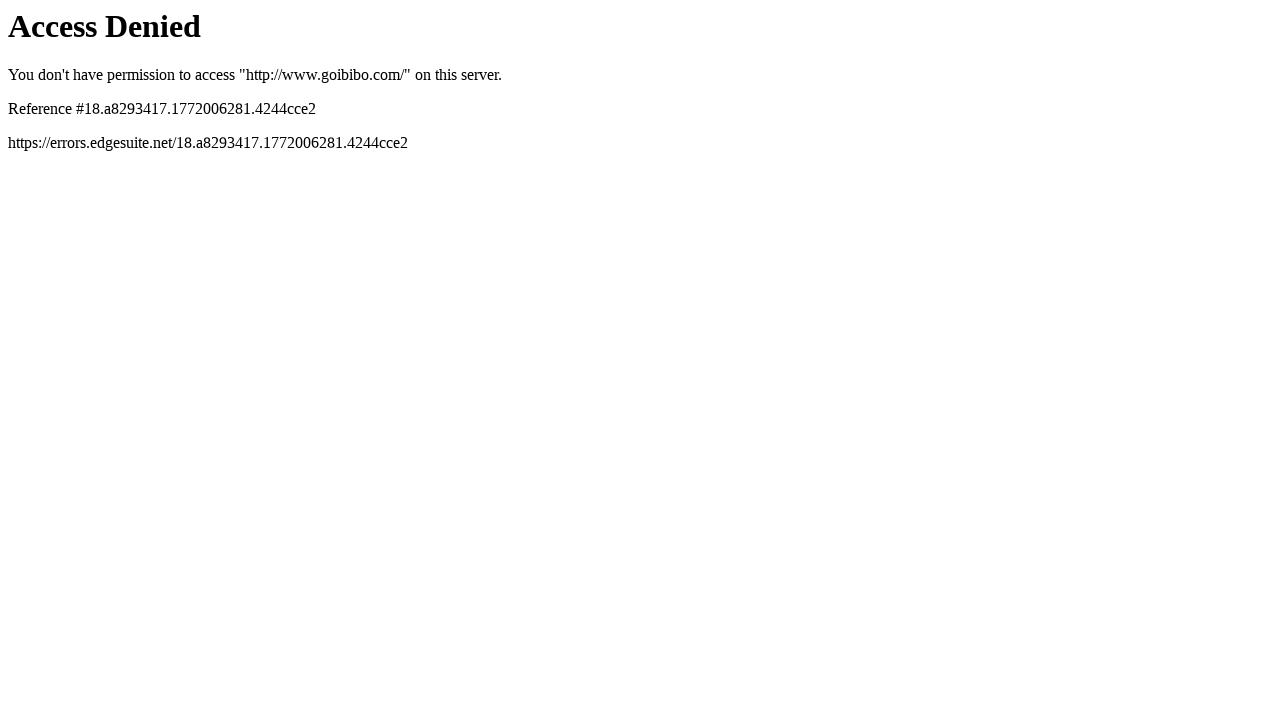

Retrieved page title: Access Denied
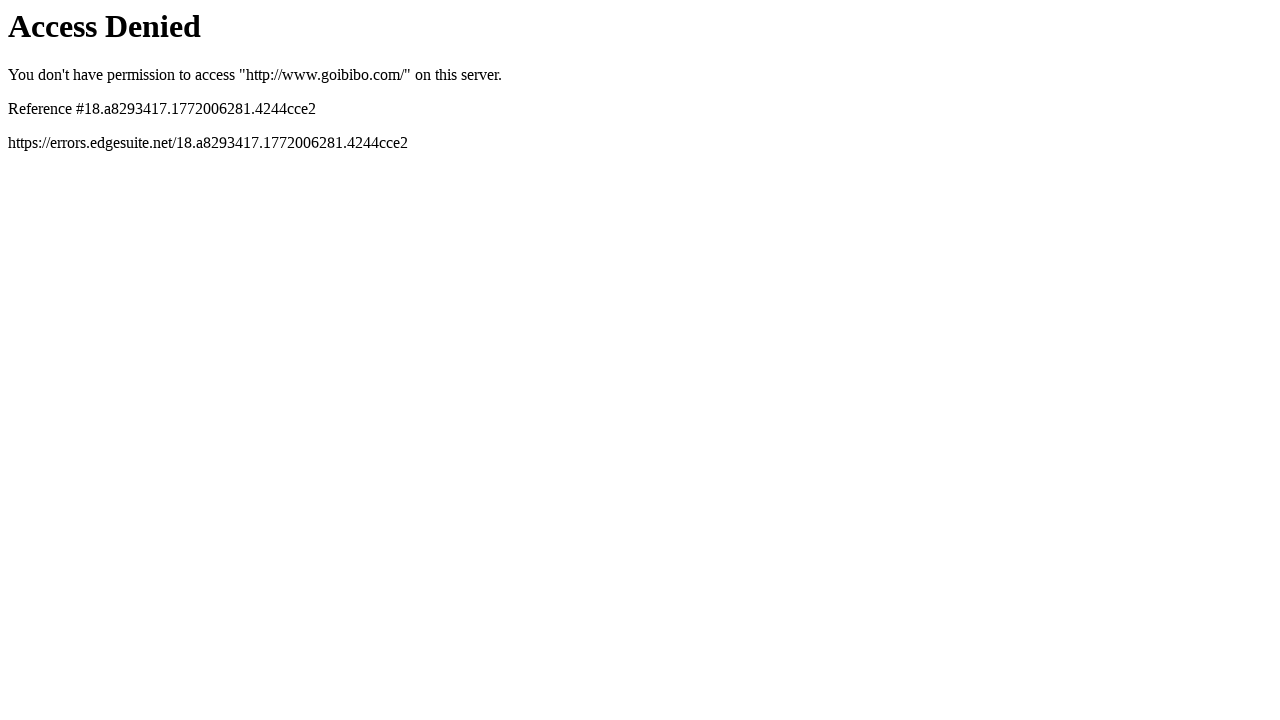

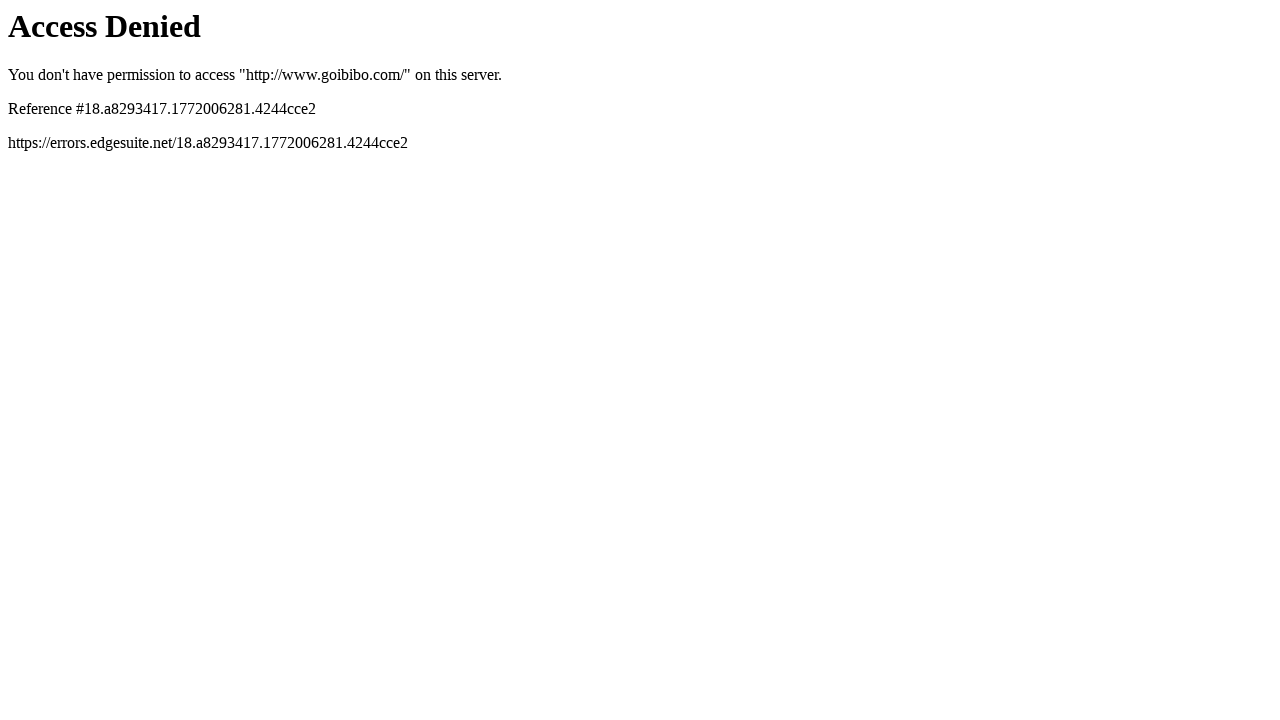